Tests PrestaShop account registration by filling out the sign-up form with user details including gender, name, email, password, and birthday.

Starting URL: https://prod-kurs.coderslab.pl/index.php?controller=authentication&create_account=1

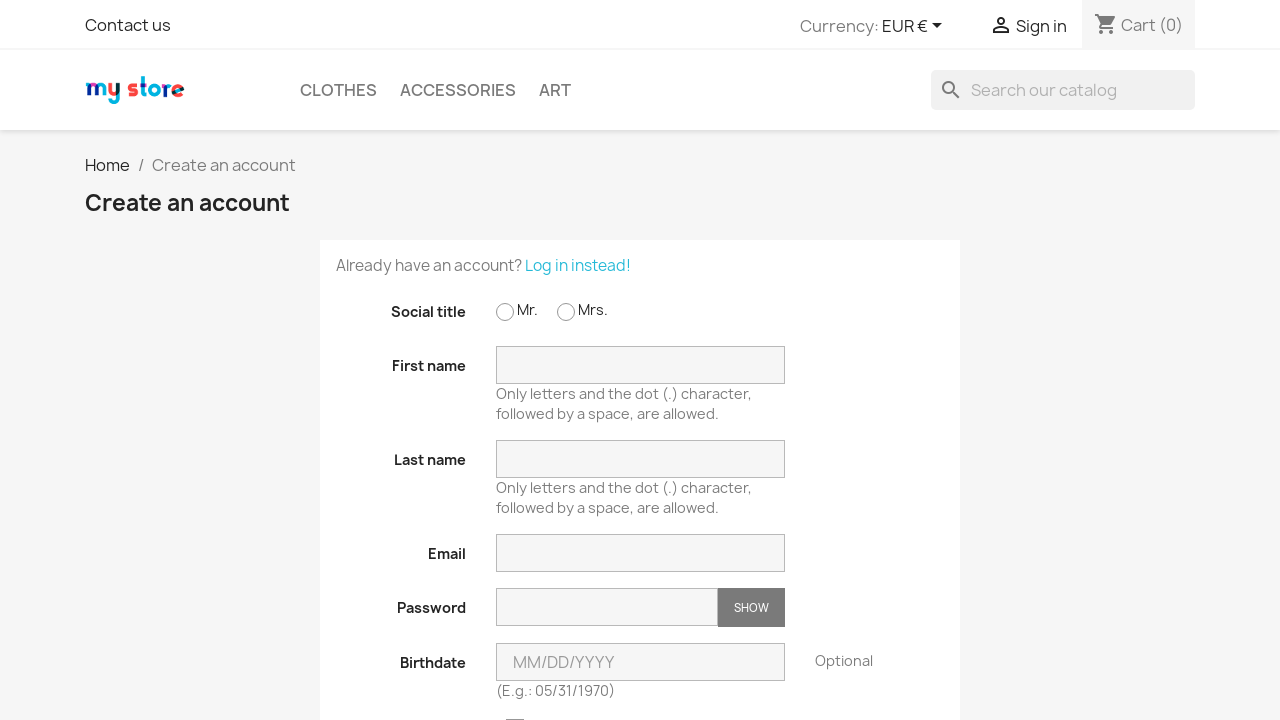

Clicked gender radio button at (506, 313) on input[name='id_gender']
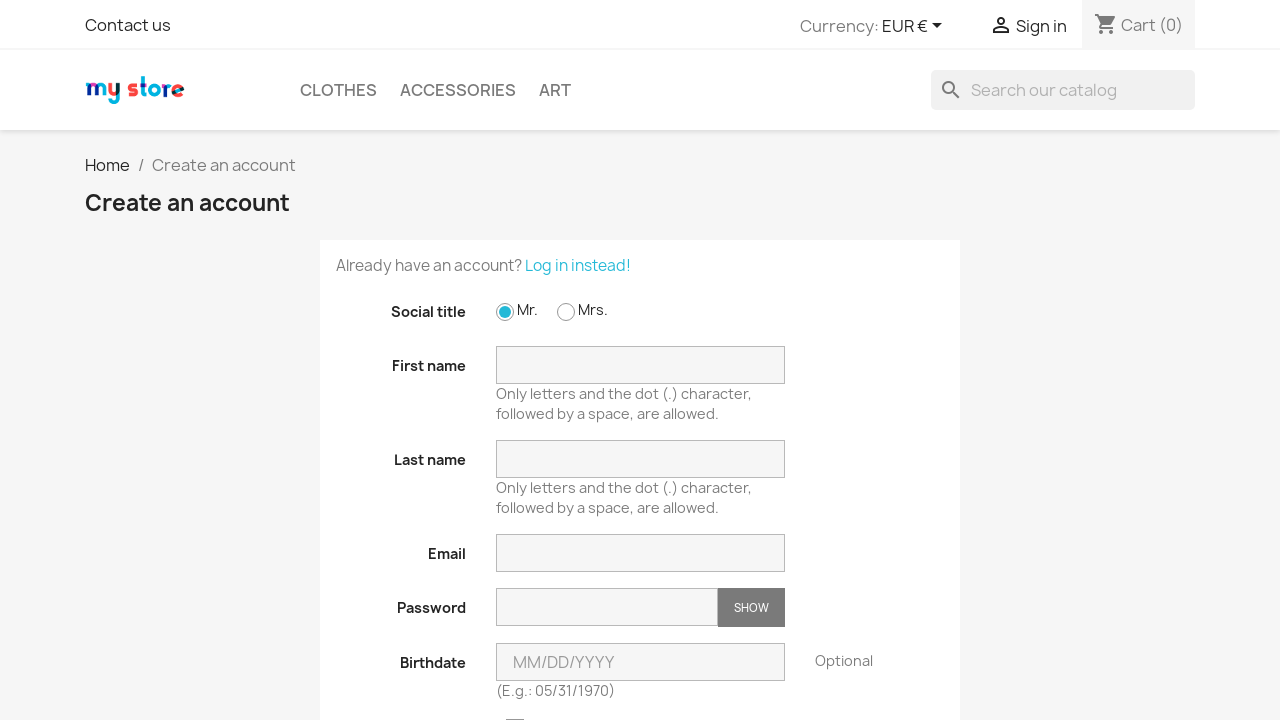

Filled first name field with 'Kasia' on input[name='firstname']
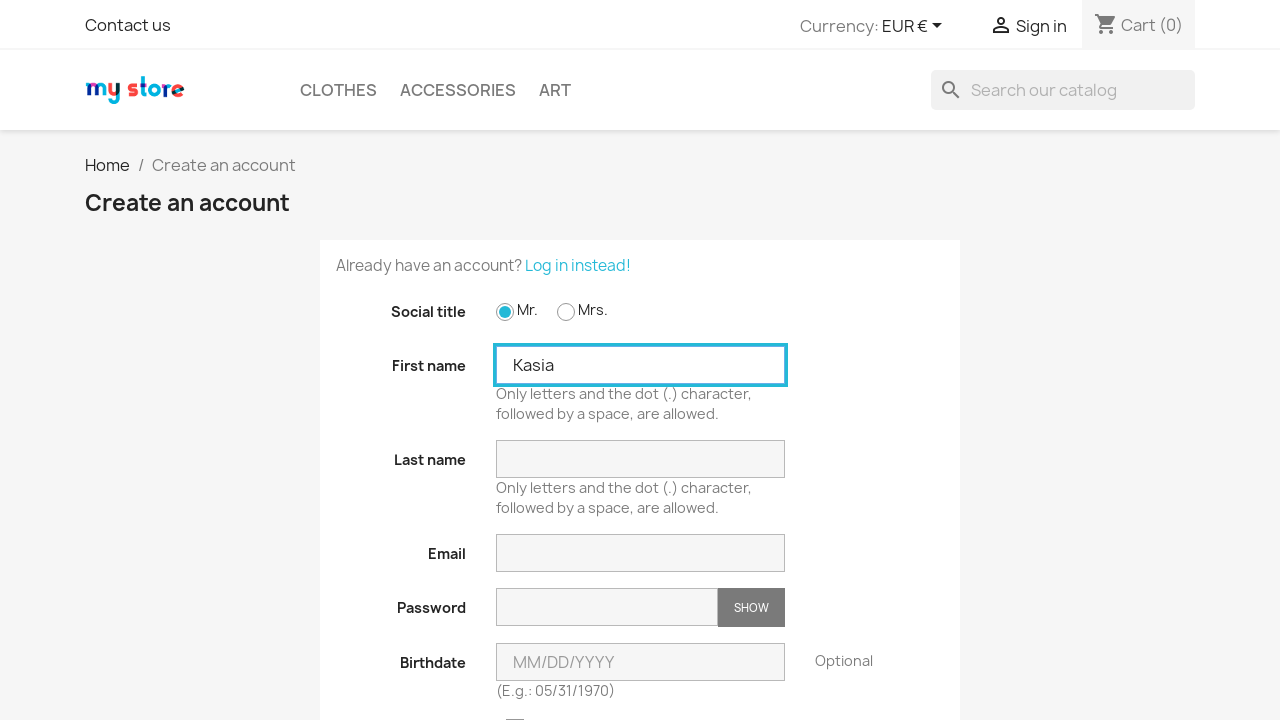

Filled last name field with 'Kowal' on input[name='lastname']
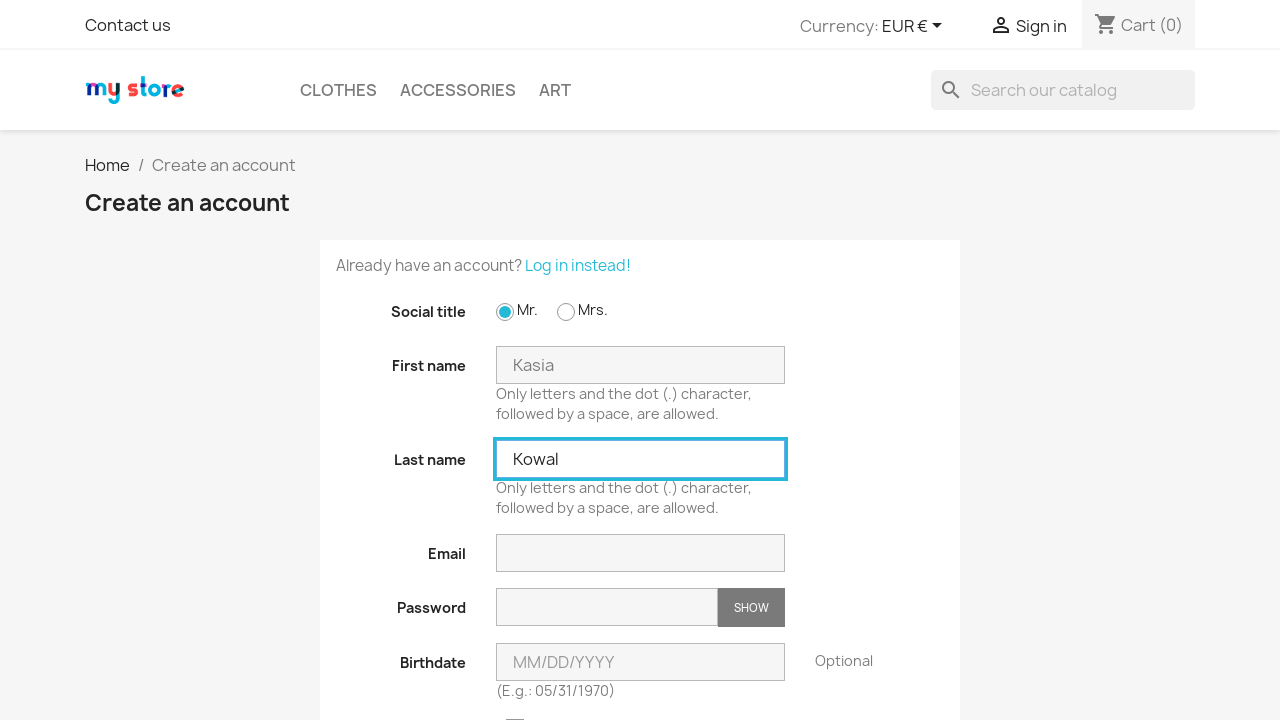

Filled email field with 'test1772096690@gmail.com' on input[name='email']
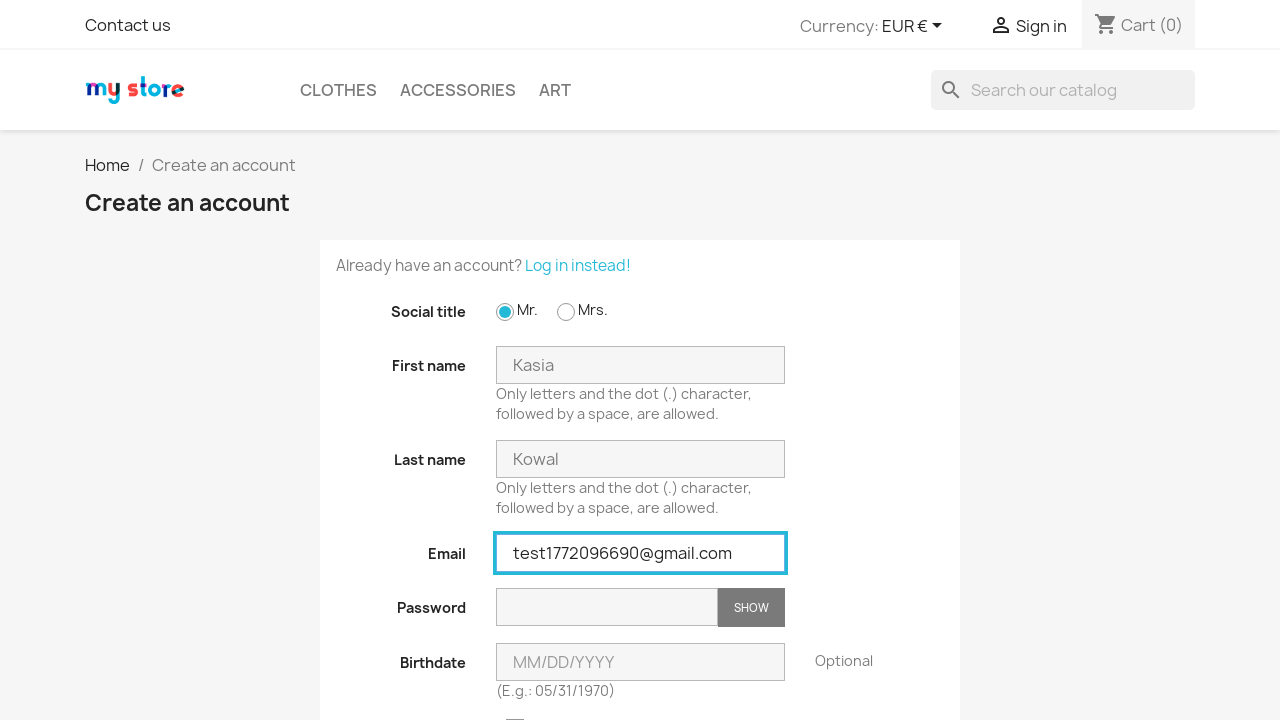

Filled password field with timestamp-based password on input[name='password']
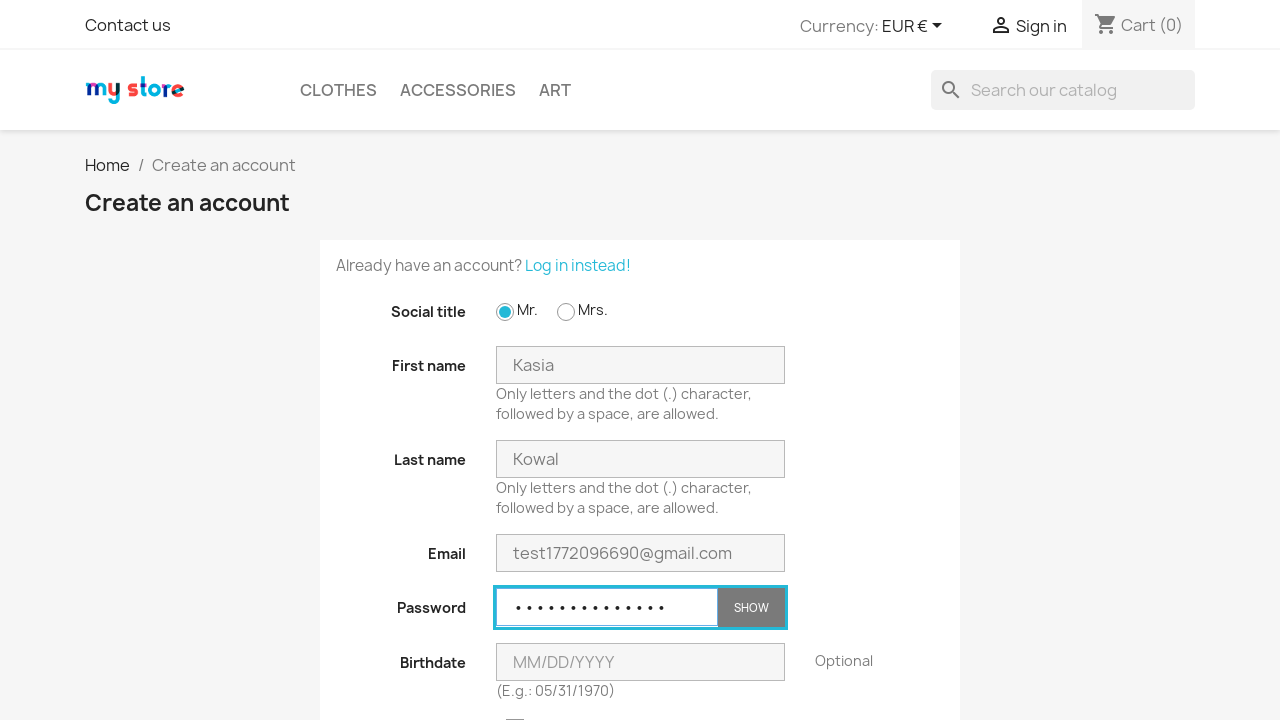

Filled birthday field with '12/19/2000' on input[name='birthday']
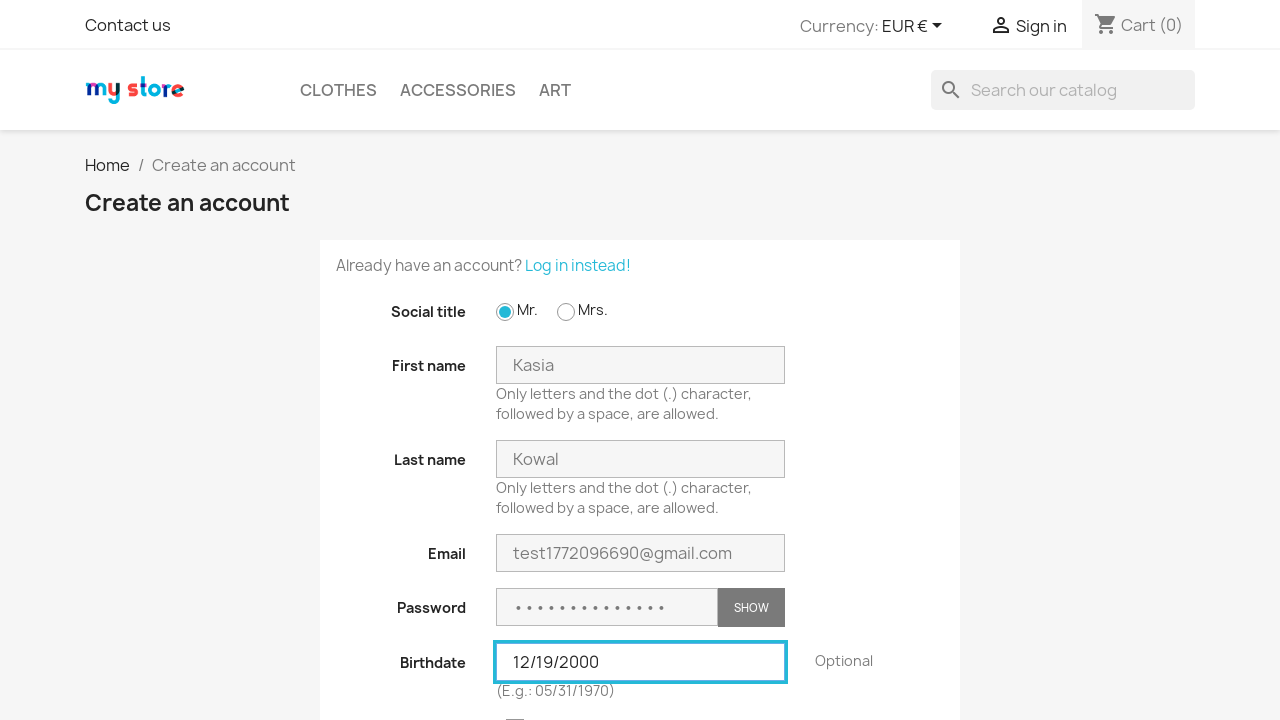

Submitted form by pressing Enter on birthday field on input[name='birthday']
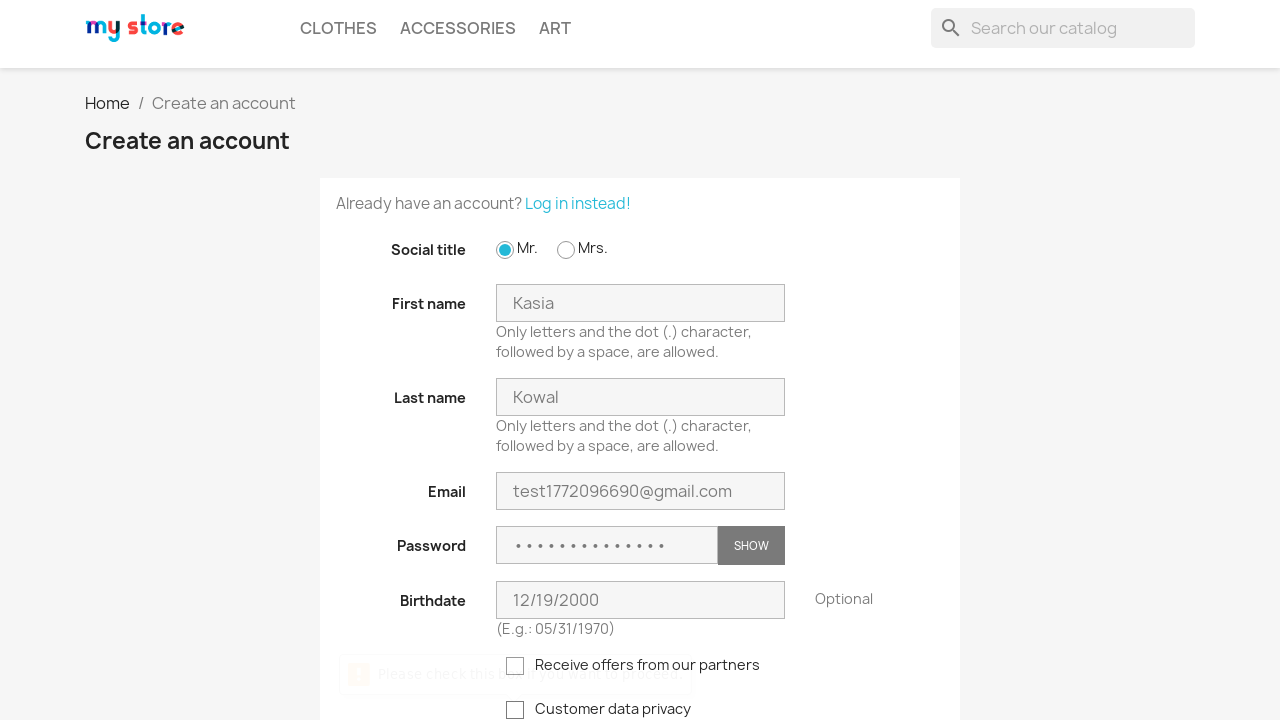

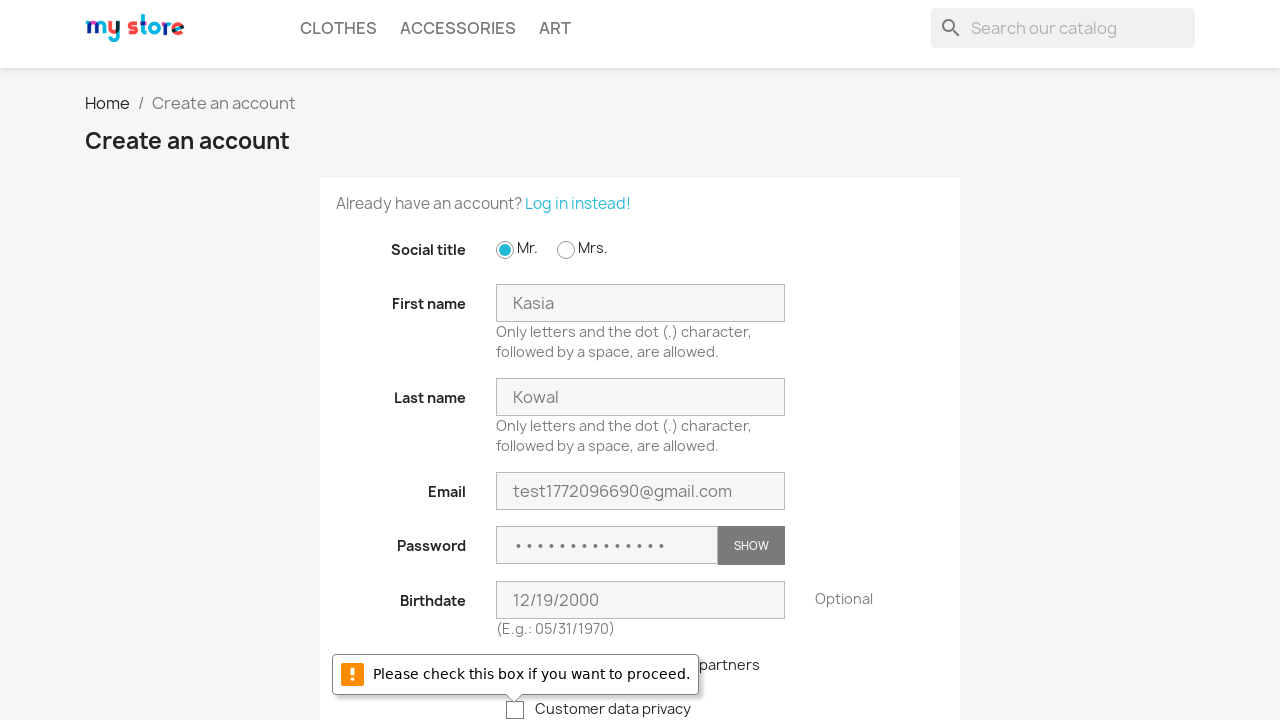